Fills out a registration form including name fields, address, gender selection, and interacts with a skills dropdown to select options

Starting URL: http://demo.automationtesting.in/Register.html

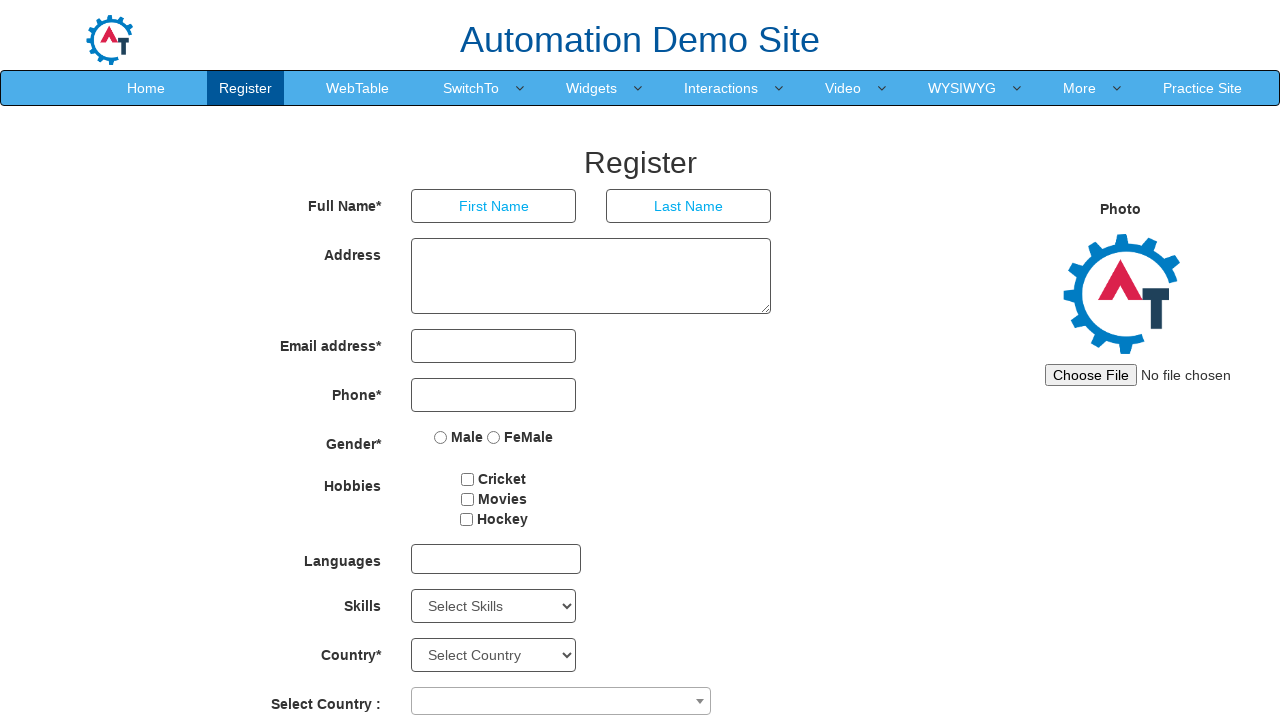

Filled first name field with 'Akshay' on input[placeholder='First Name']
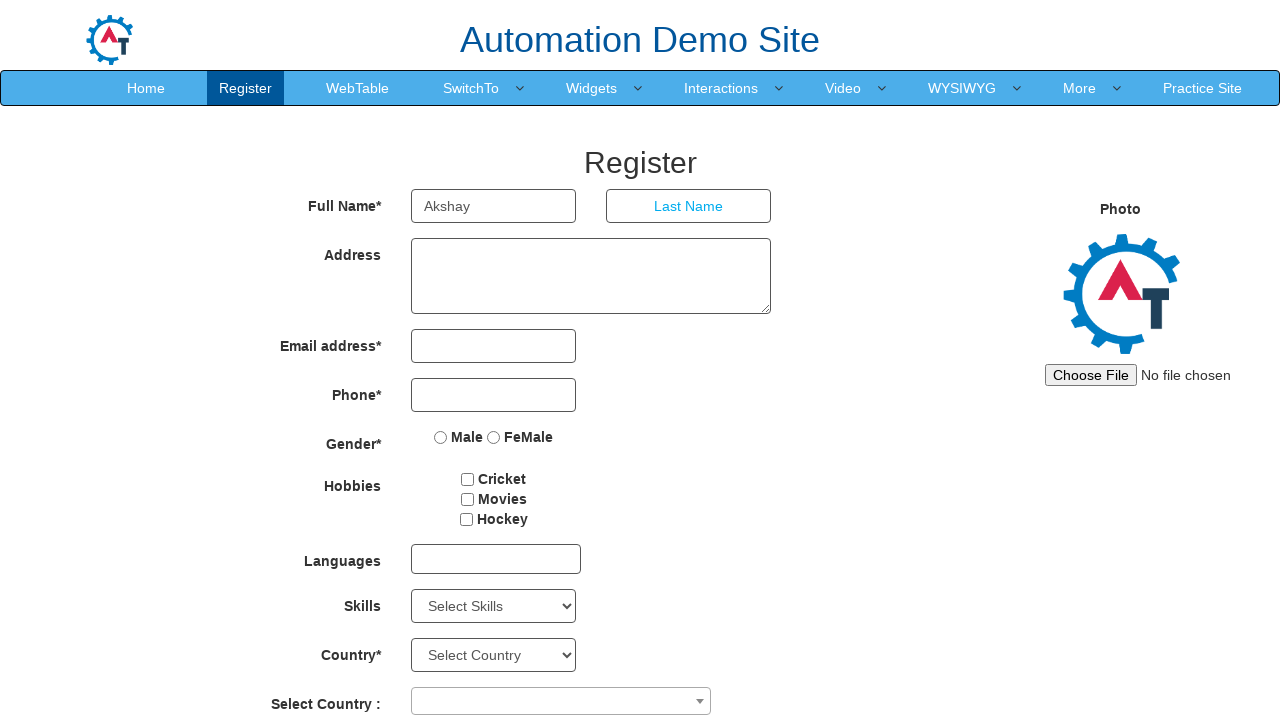

Filled last name field with 'Kumar' on input[placeholder='Last Name']
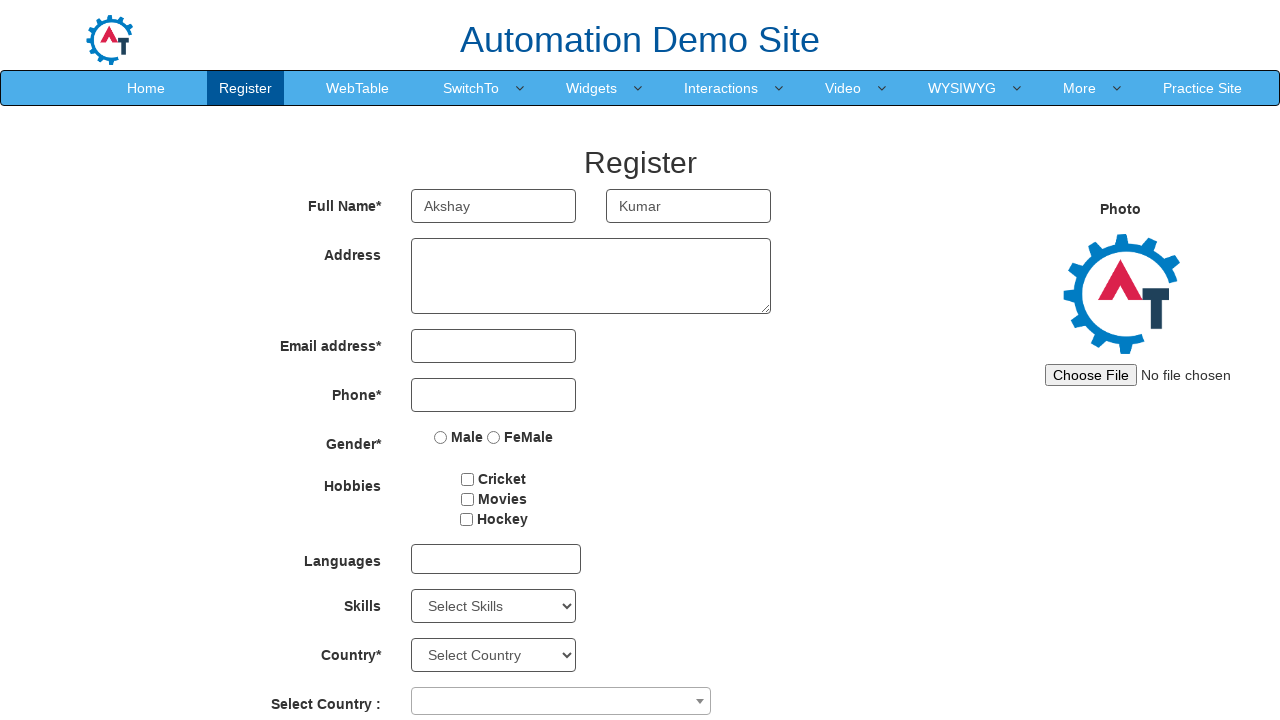

Filled address field with 'Mumbai' on .col-md-8 .form-control
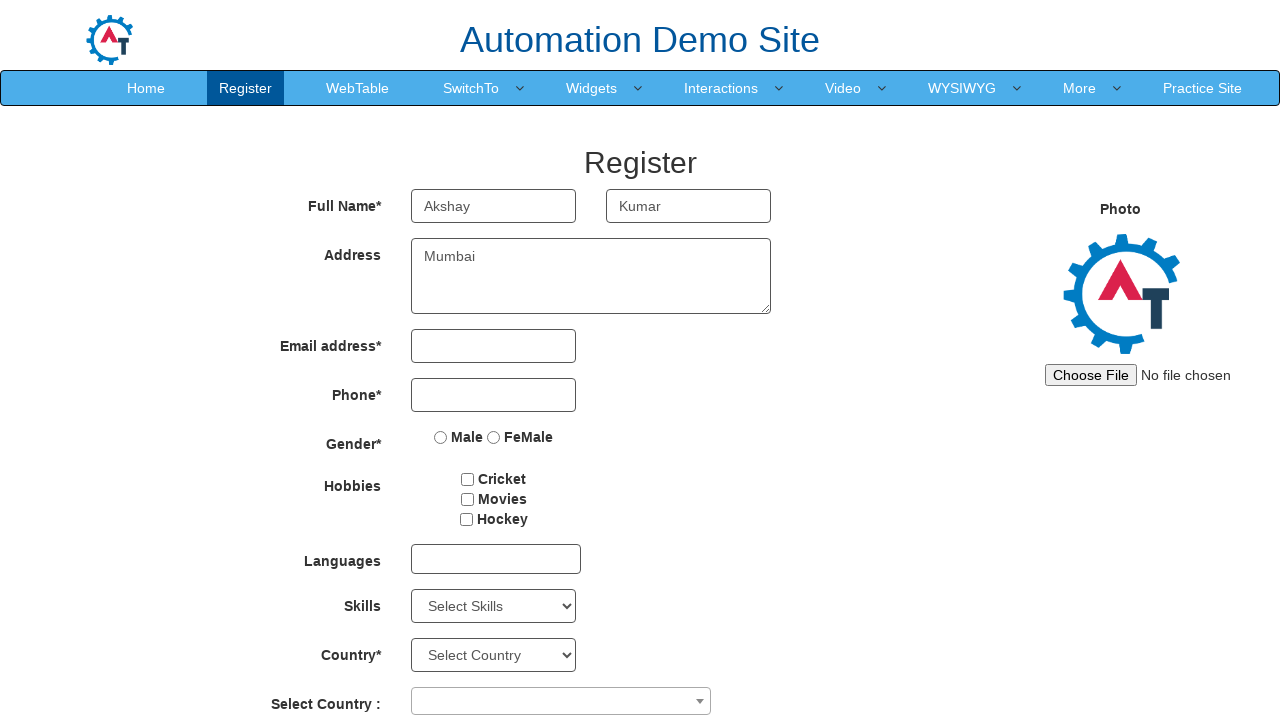

Selected 'Male' gender option at (441, 437) on input[value='Male']
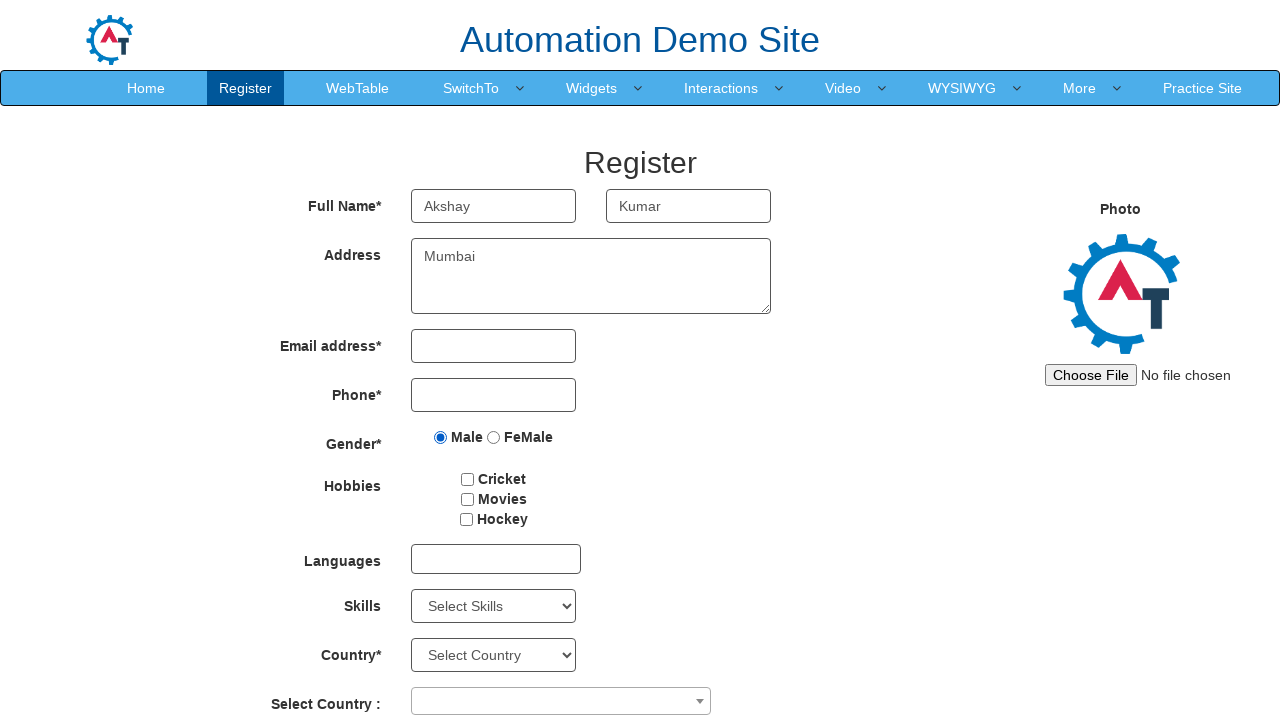

Selected skill by index 5 (6th option) from Skills dropdown on #Skills
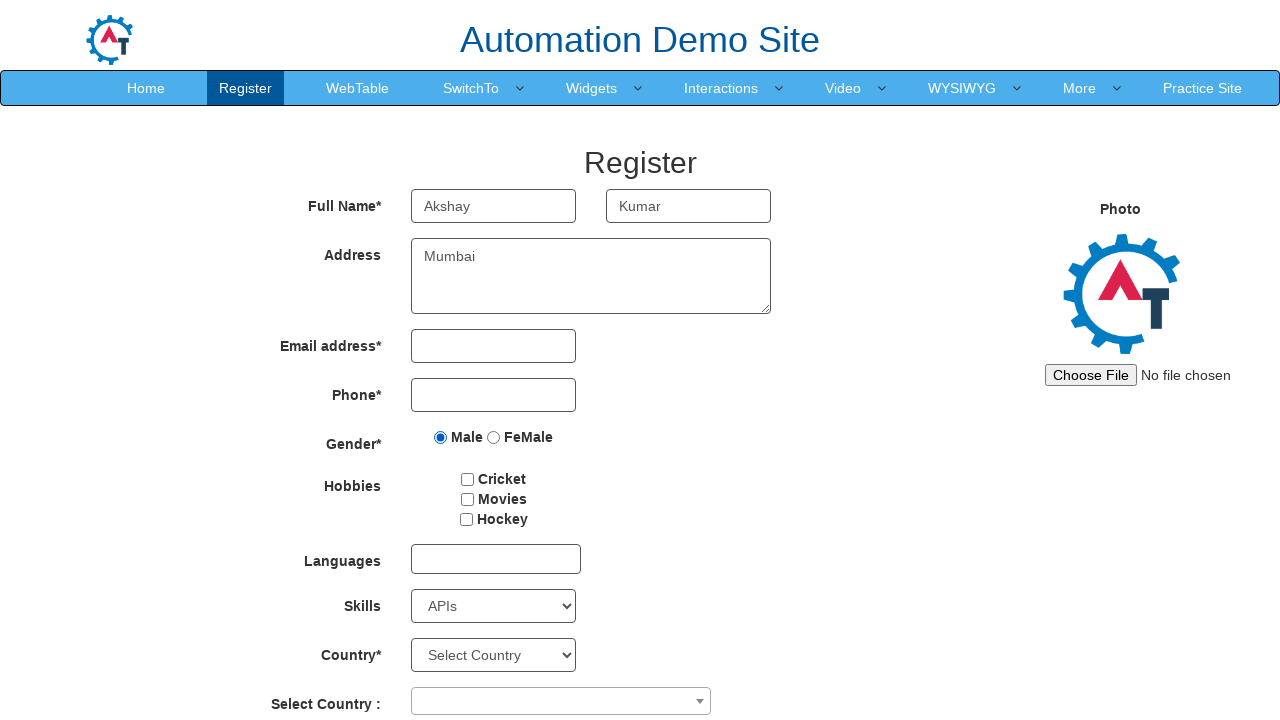

Selected 'Engineering' skill from Skills dropdown on #Skills
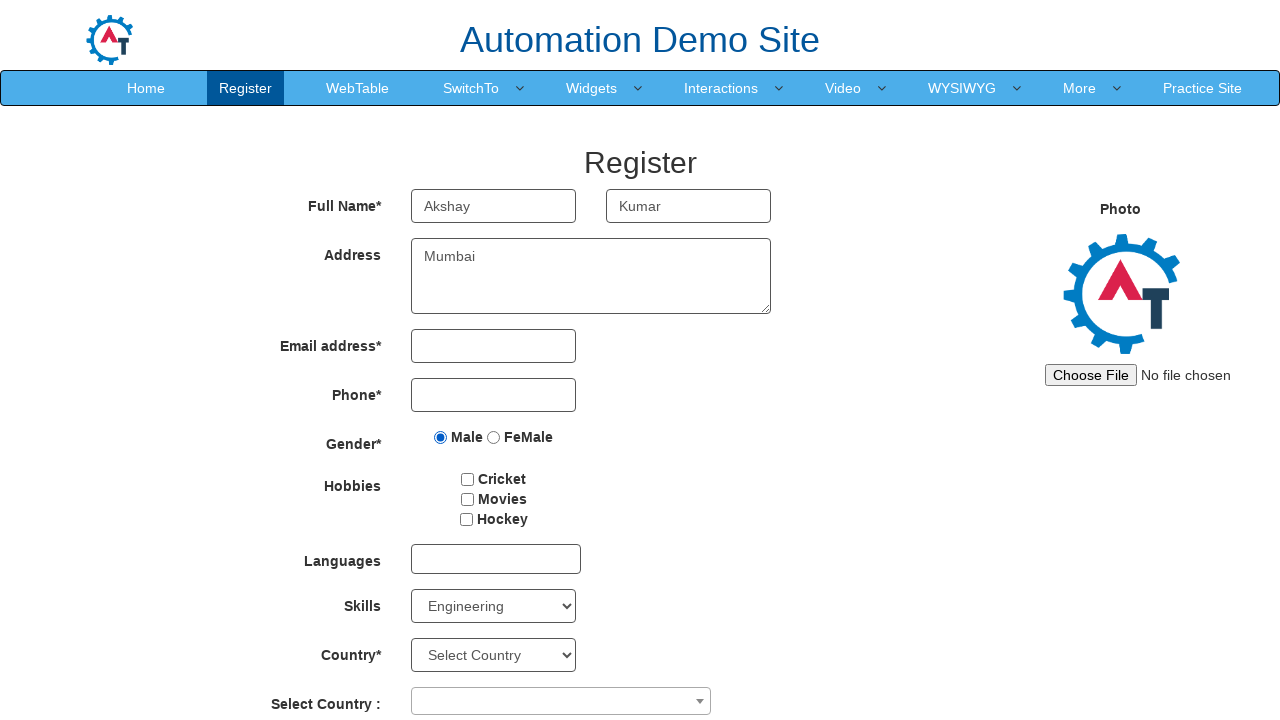

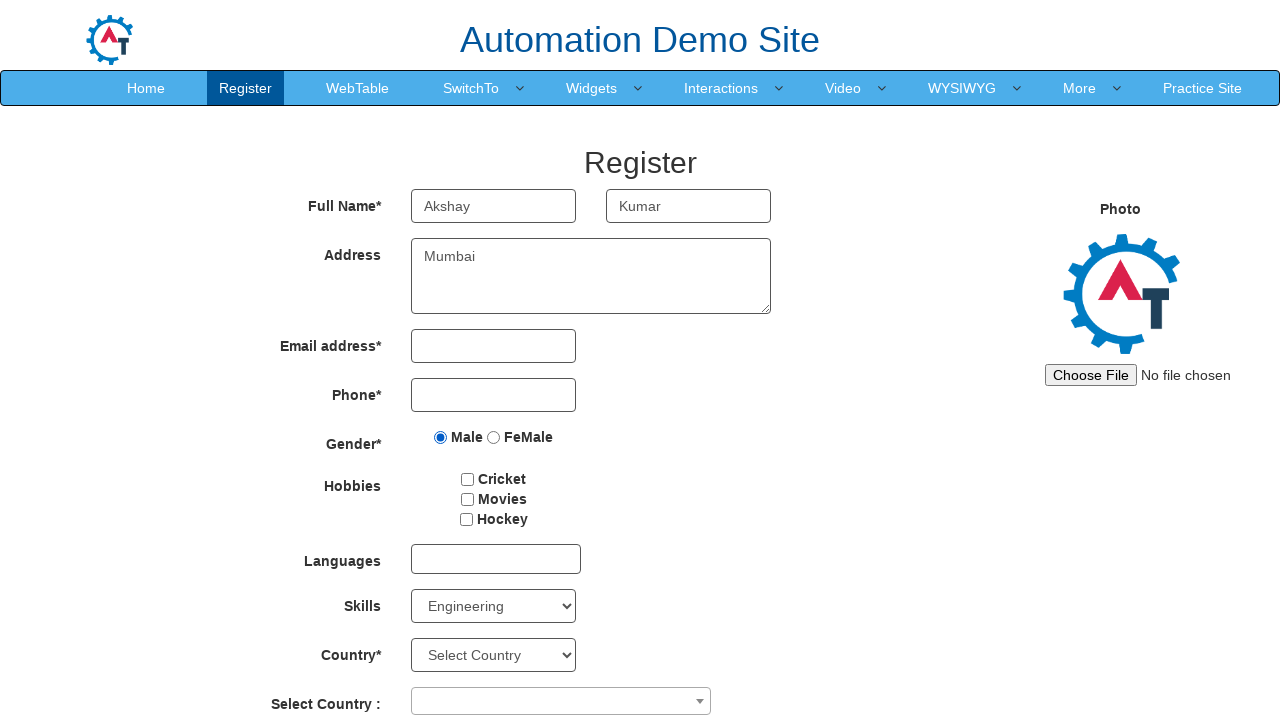